Tests right-click functionality on a button element by performing a context click action

Starting URL: https://demoqa.com/buttons

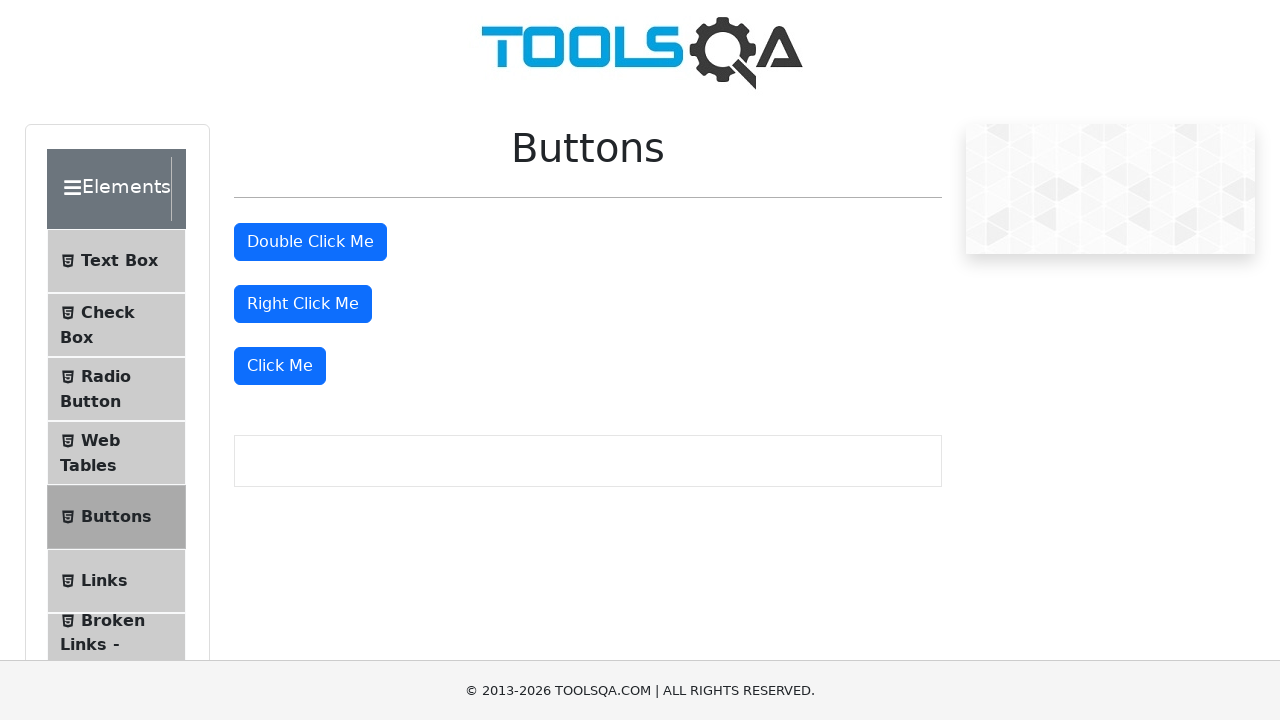

Located right-click button element with id 'rightClickBtn'
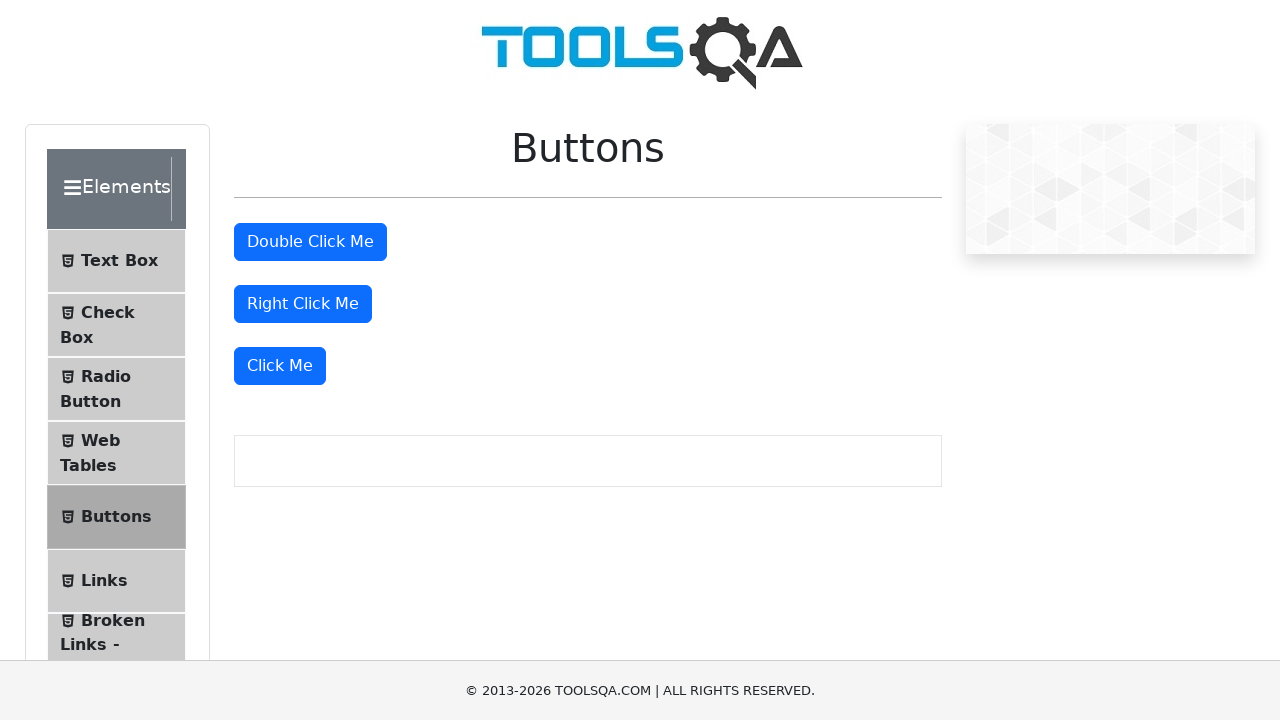

Performed right-click action on the button element at (303, 304) on xpath=//button[@id='rightClickBtn']
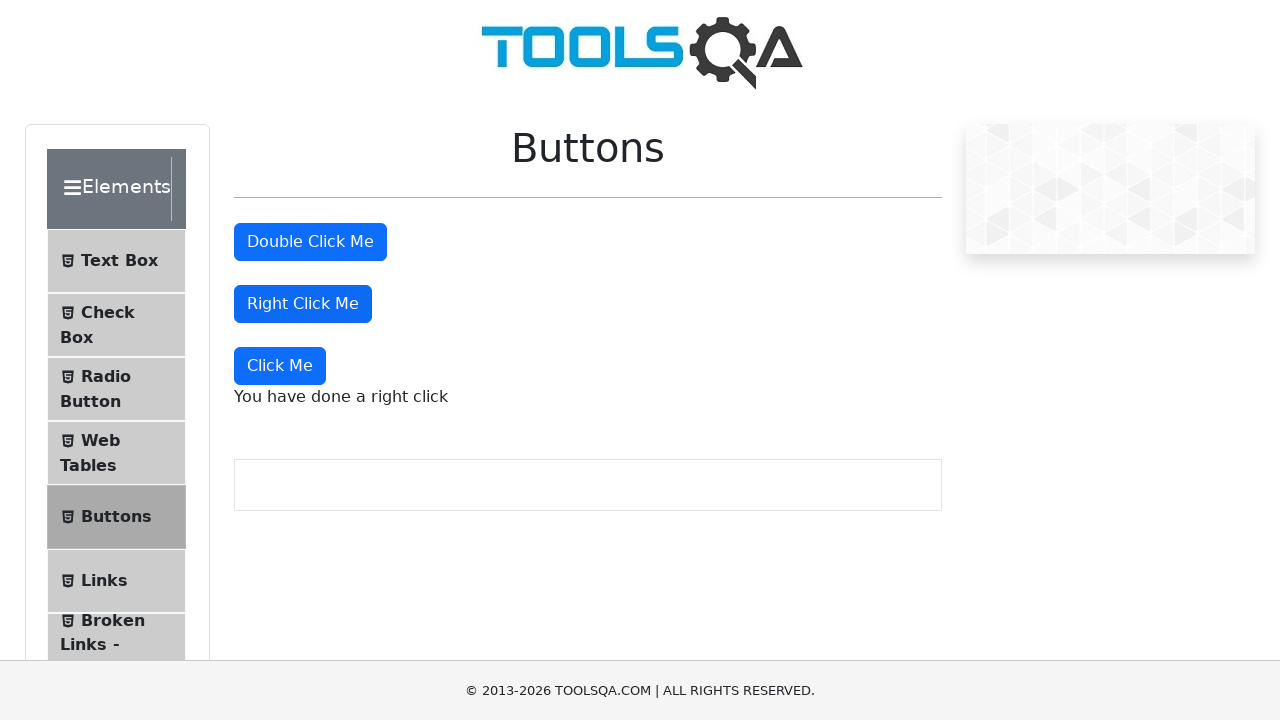

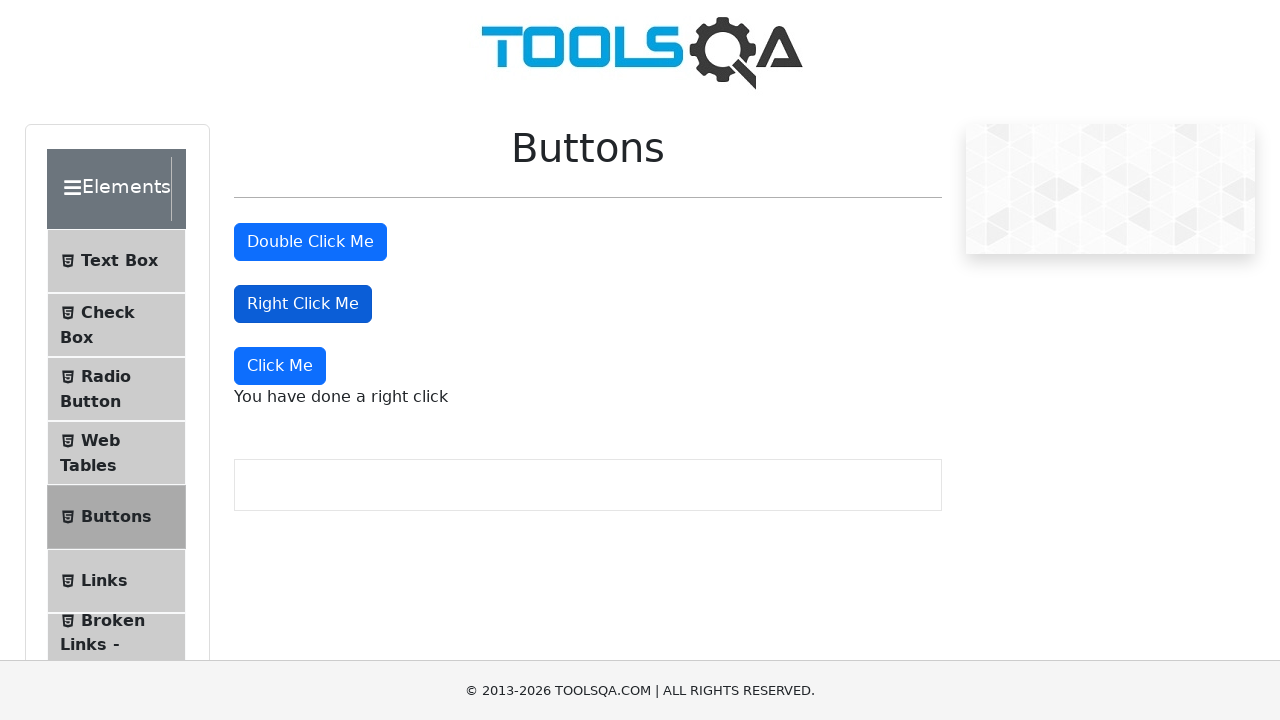